Tests sorting the Due column in ascending order by clicking the 4th column header and verifying the numeric values are sorted correctly.

Starting URL: http://the-internet.herokuapp.com/tables

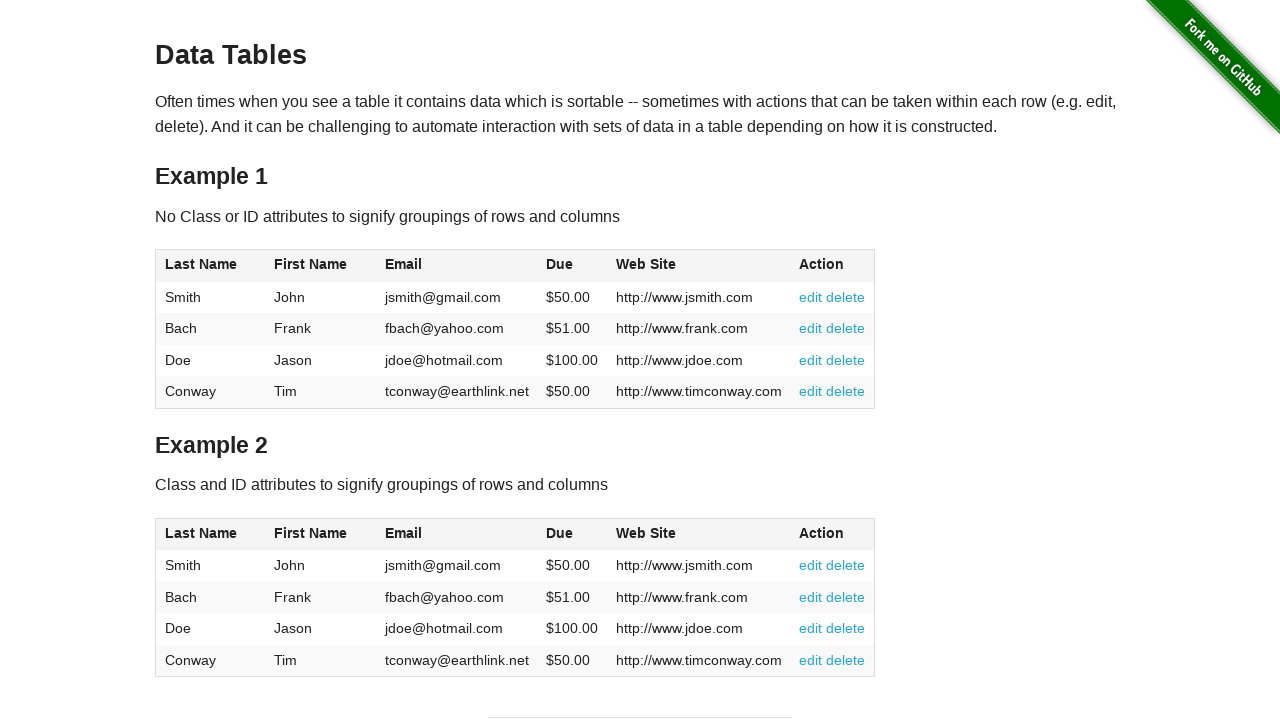

Clicked the Due column header (4th column) to sort ascending at (572, 266) on #table1 thead tr th:nth-child(4)
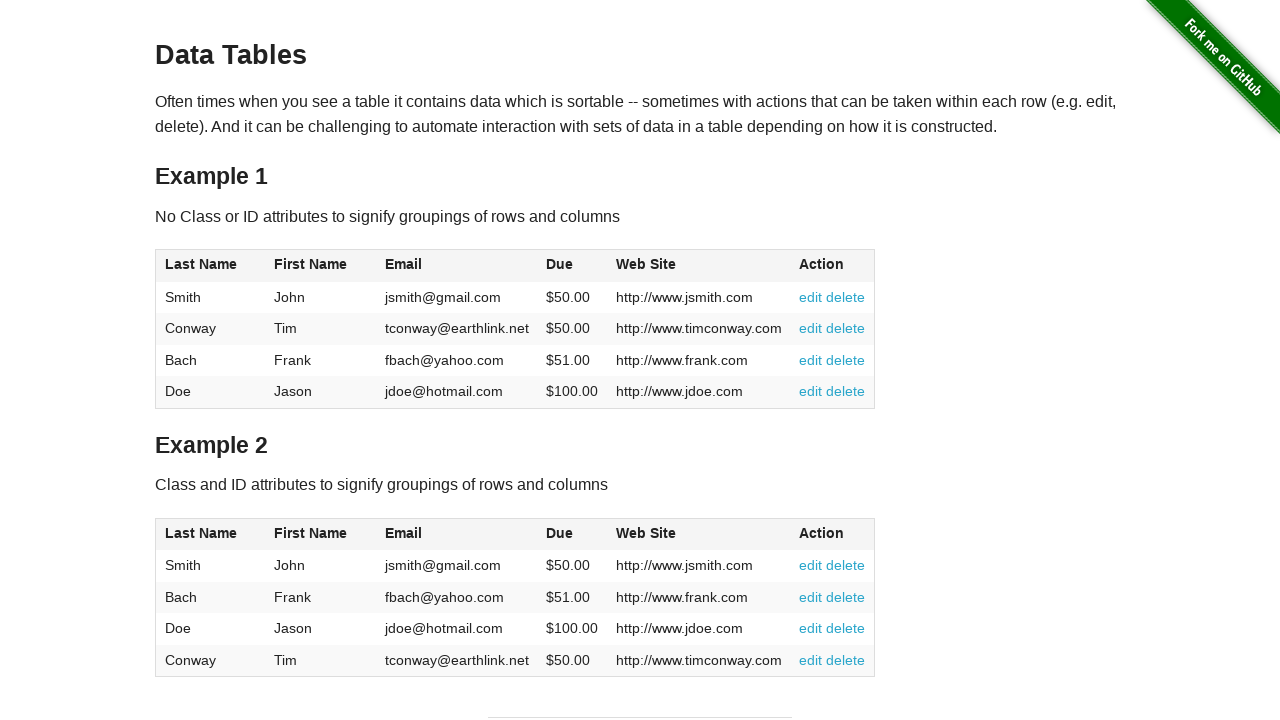

Waited for table data in Due column to be present
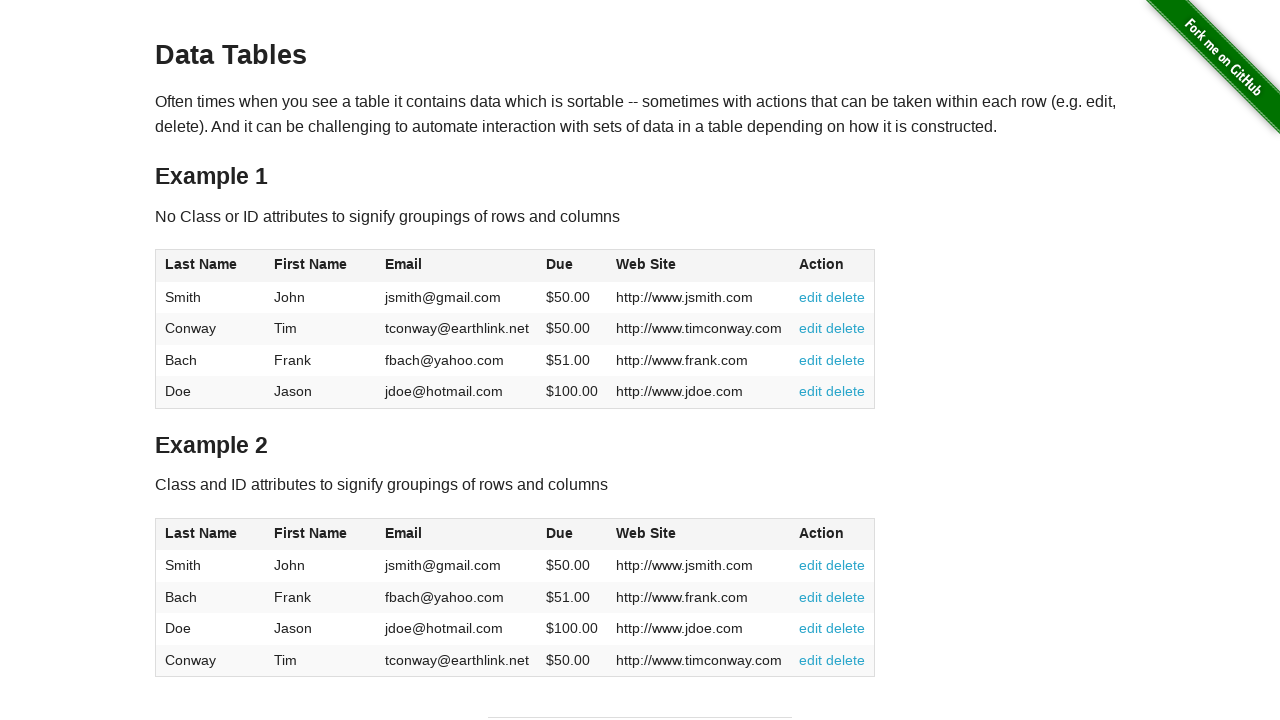

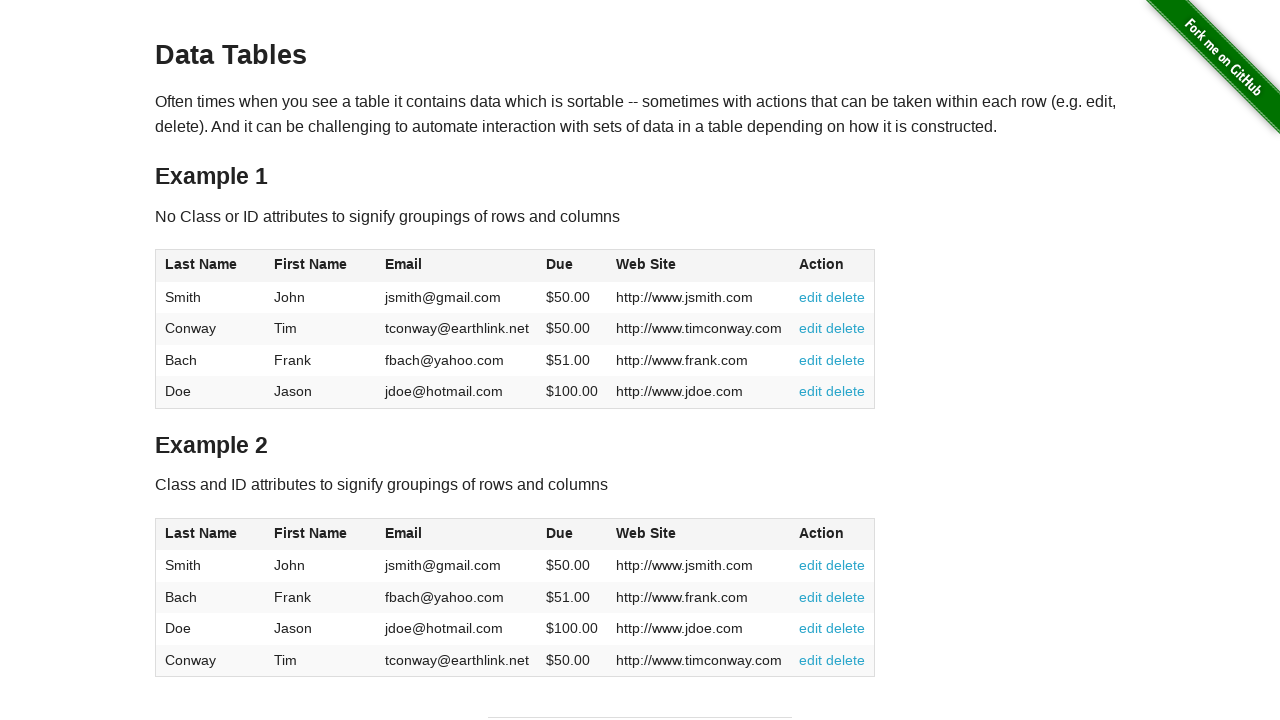